Navigates to Gmail's landing page and clicks on the Terms link to open the terms page, then verifies the page title is accessible.

Starting URL: http://gmail.com

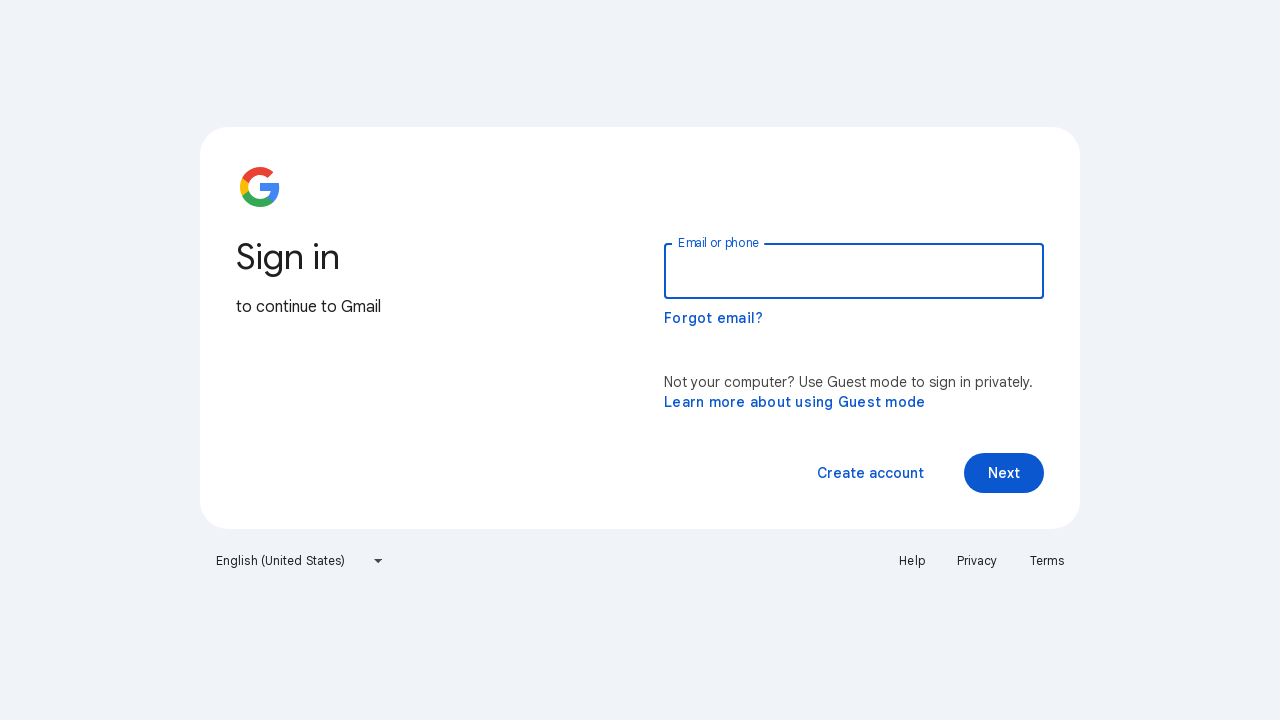

Navigated to Gmail landing page at http://gmail.com
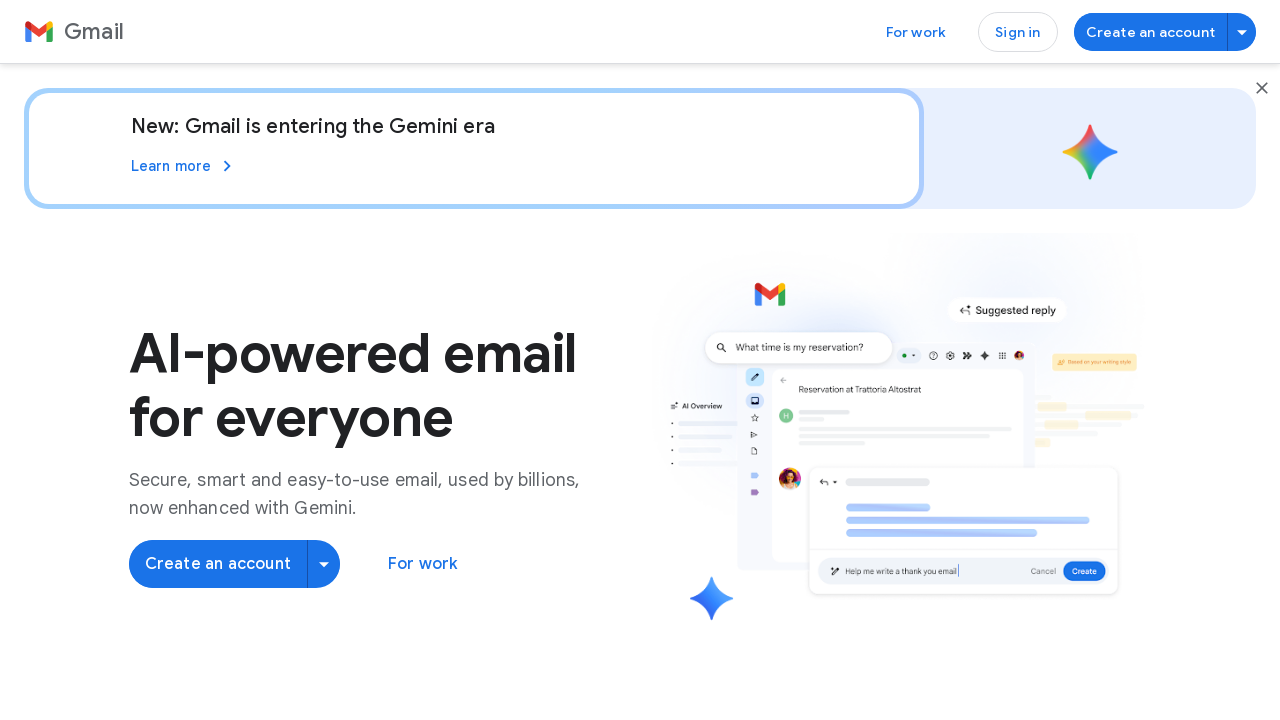

Clicked on the Terms link at (284, 631) on a:has-text('Terms')
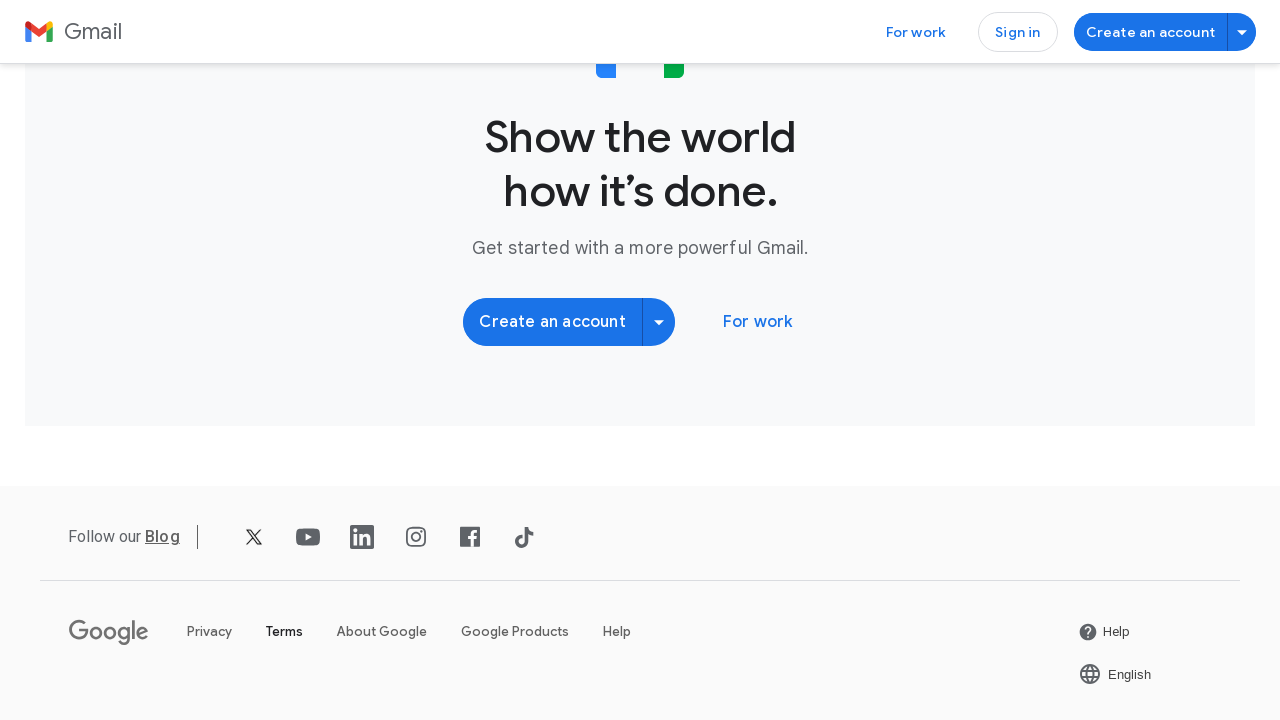

Terms page loaded and DOM content is ready
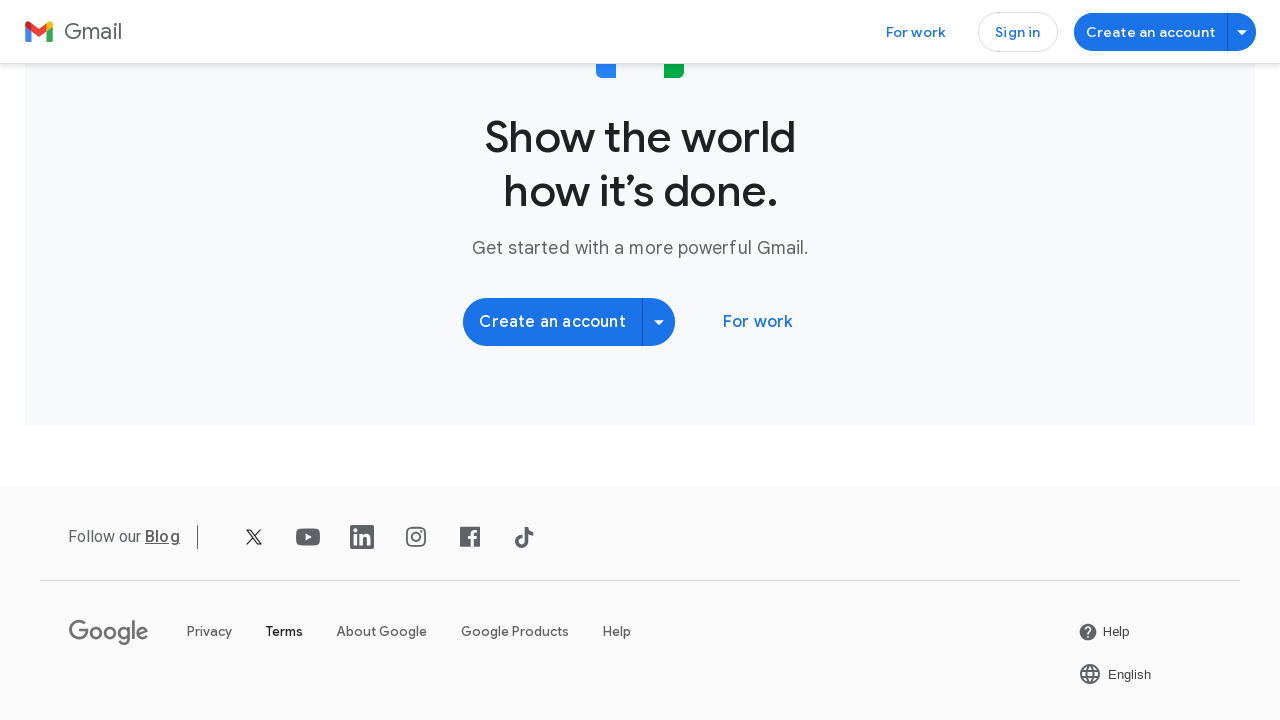

Retrieved page title: 'Gmail: Secure, AI-Powered Email for Everyone | Google Workspace'
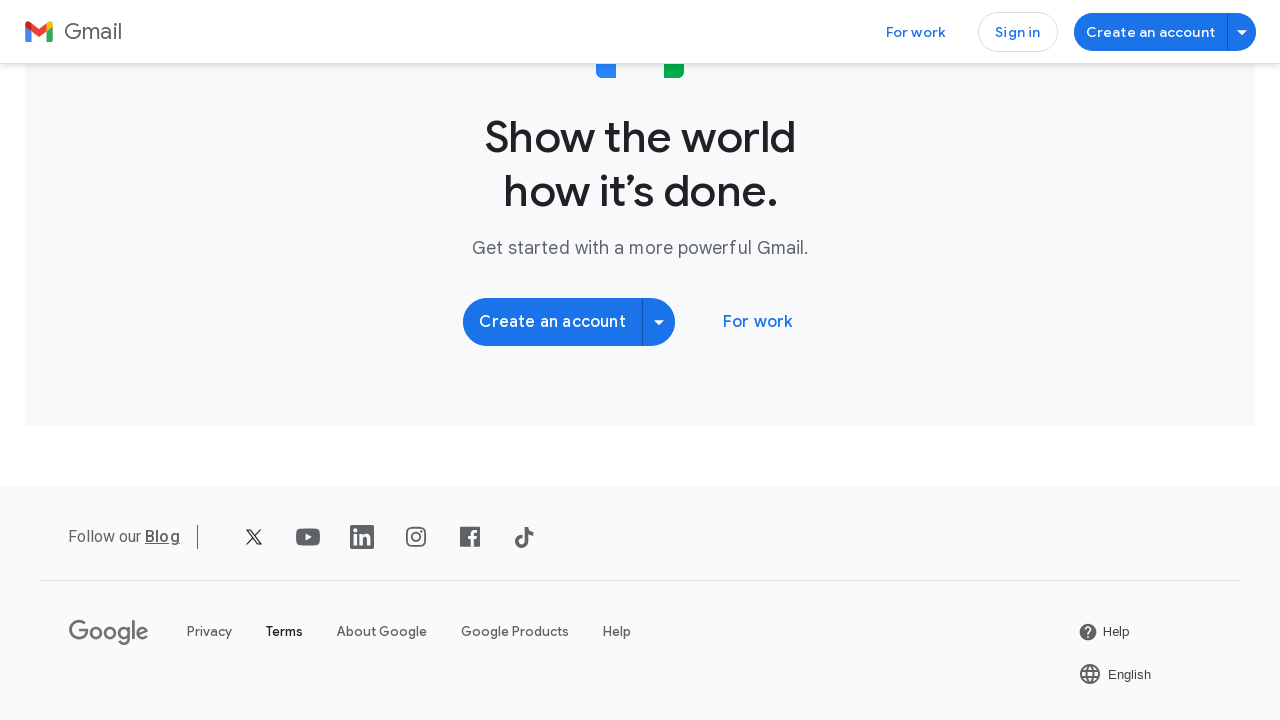

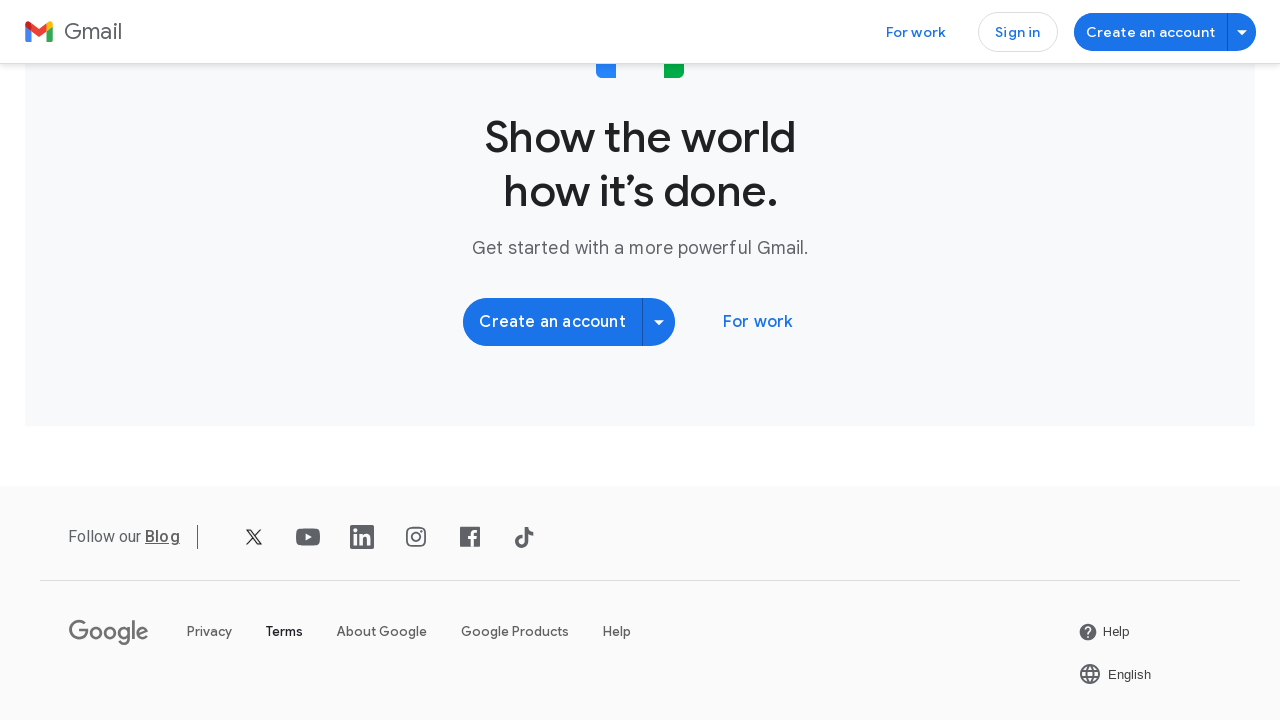